Navigates to the-internet.herokuapp.com homepage and clicks on the broken images link to navigate to the broken images page

Starting URL: https://the-internet.herokuapp.com

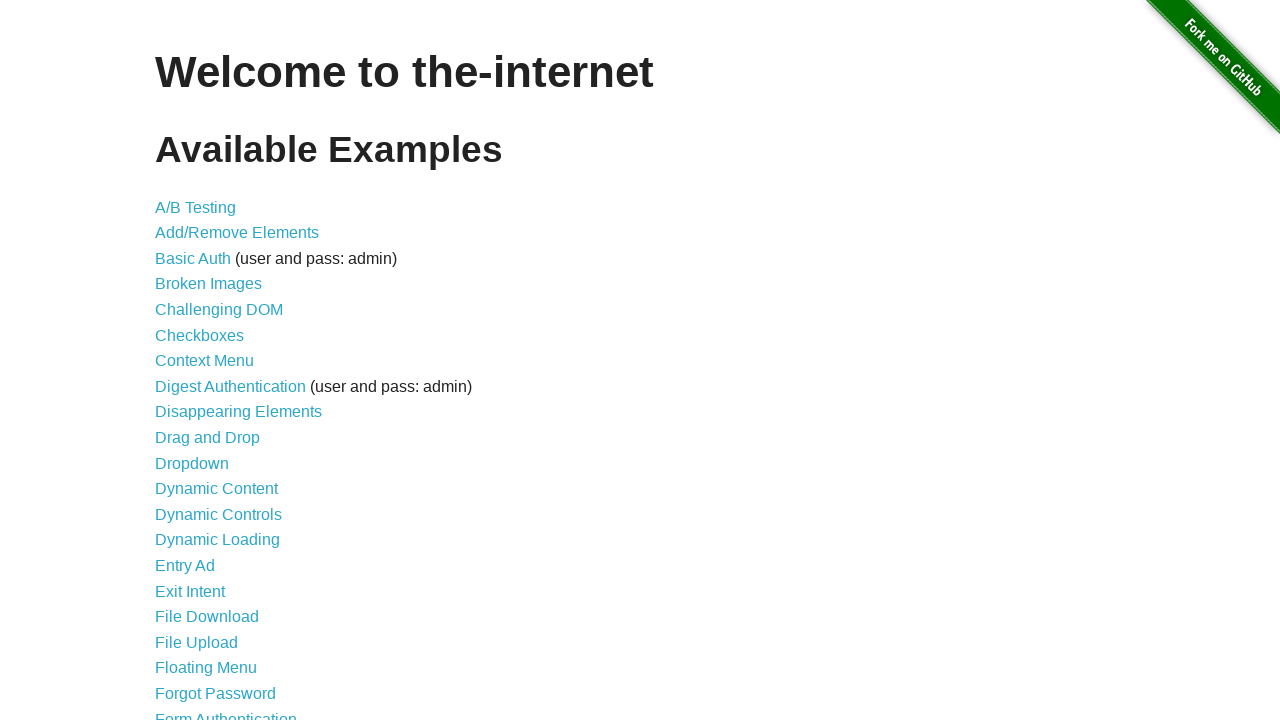

Clicked on the broken images link at (208, 284) on a[href^='/broken_images']
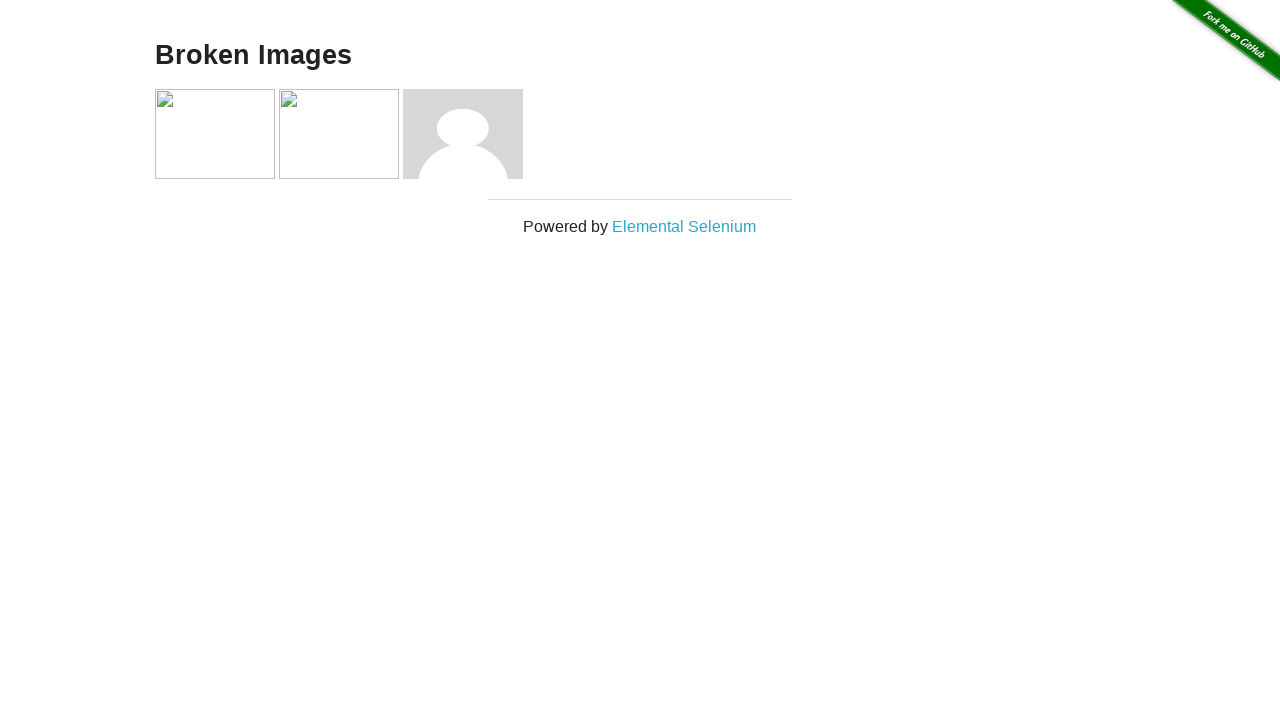

Broken images page loaded (domcontentloaded)
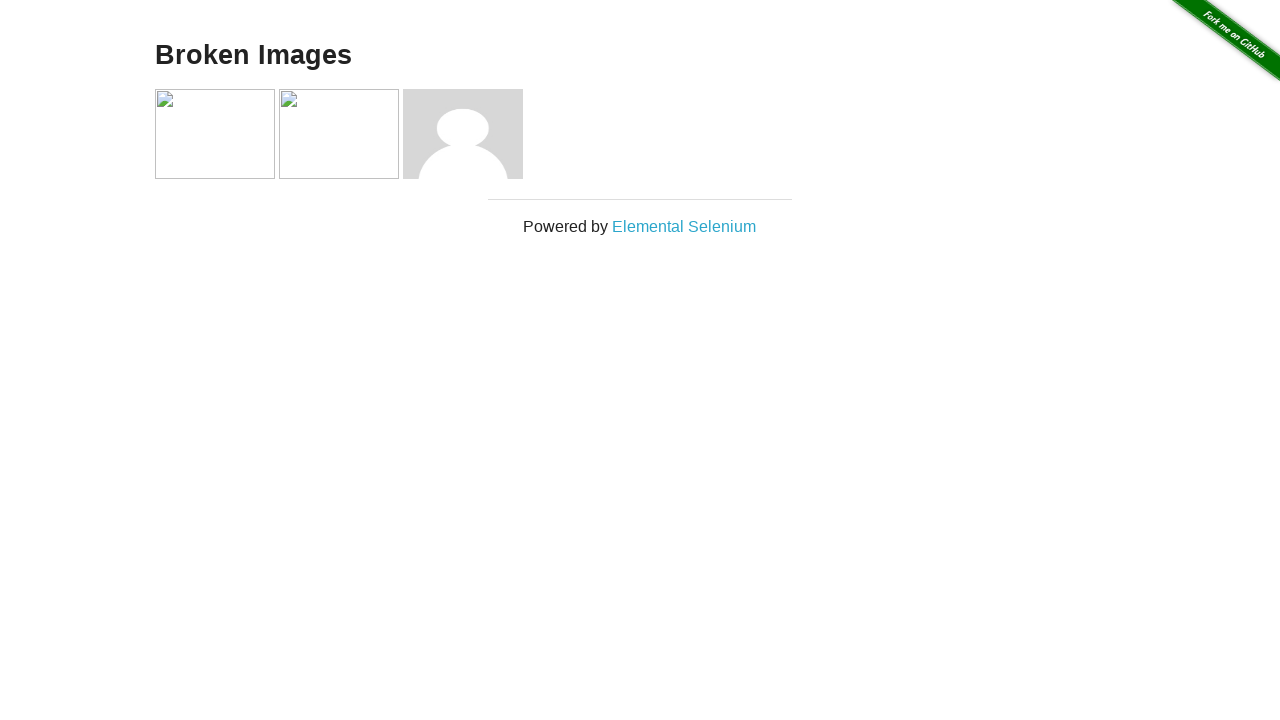

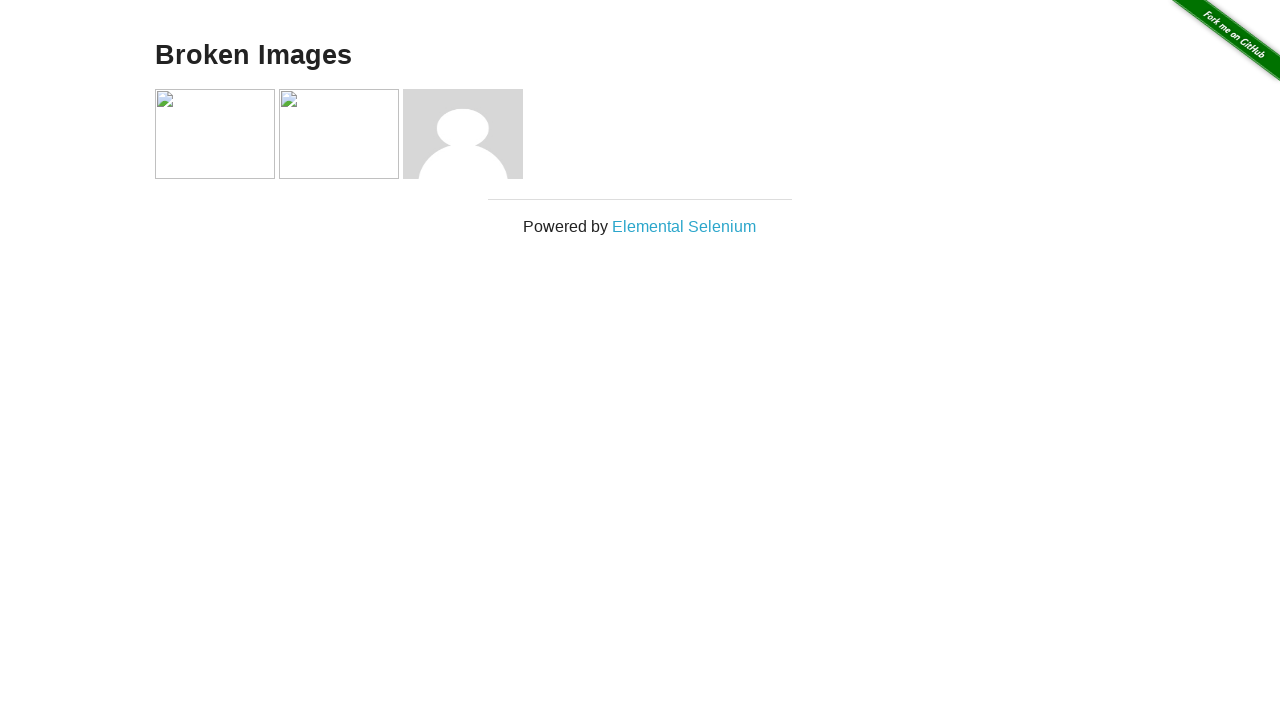